Navigates to a Hungarian forum's data handling policy page and verifies that the data handling link element is present on the page.

Starting URL: https://forum.index.hu/adatkezeles/

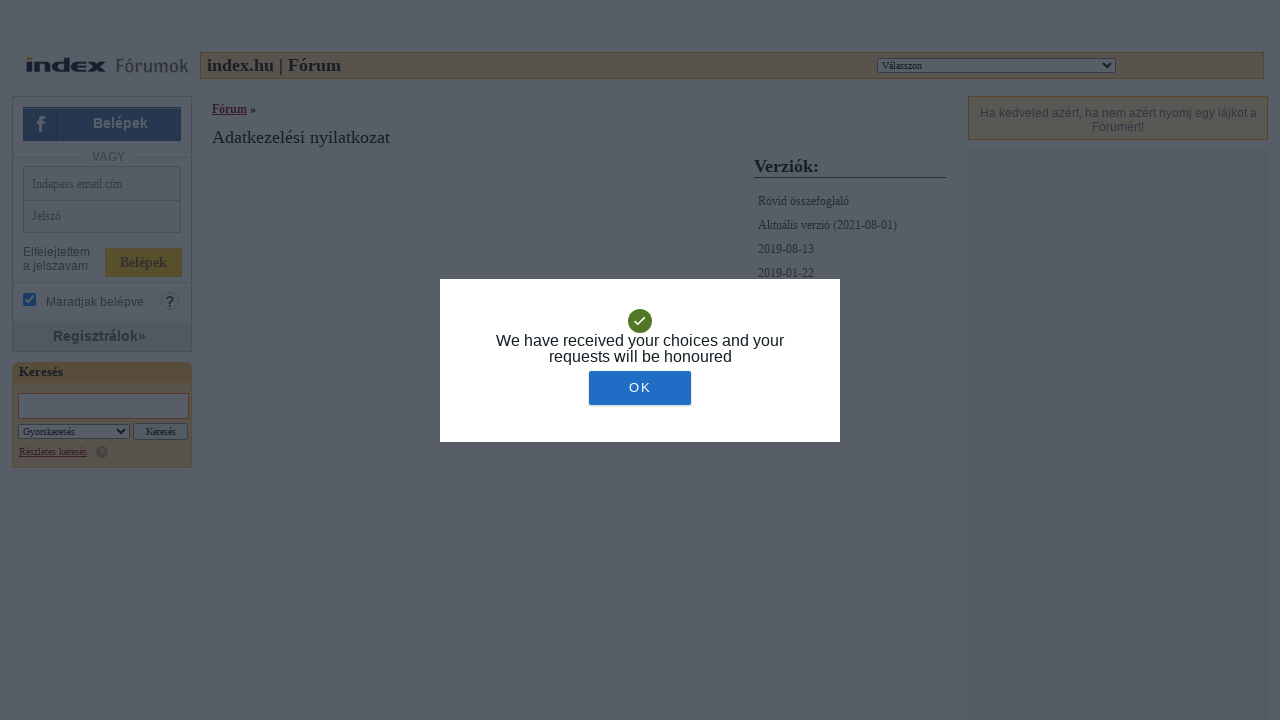

Navigated to Hungarian forum's data handling policy page
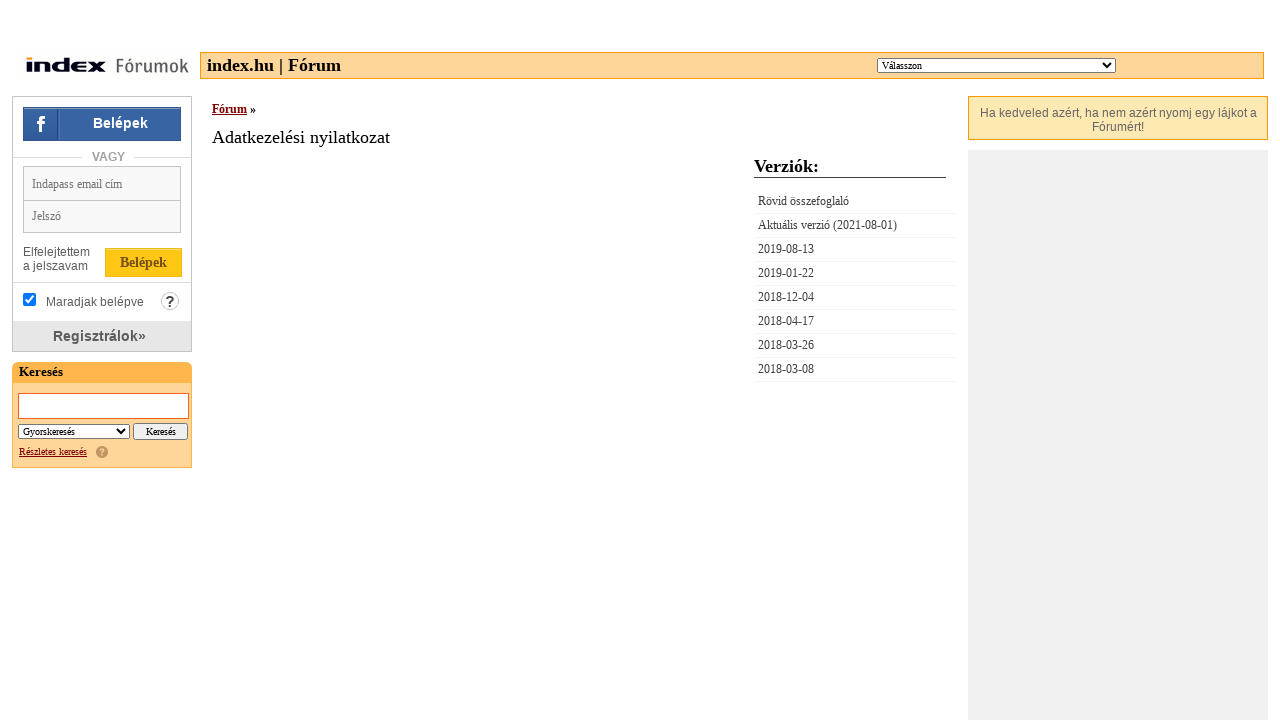

Data handling link element is present on the page
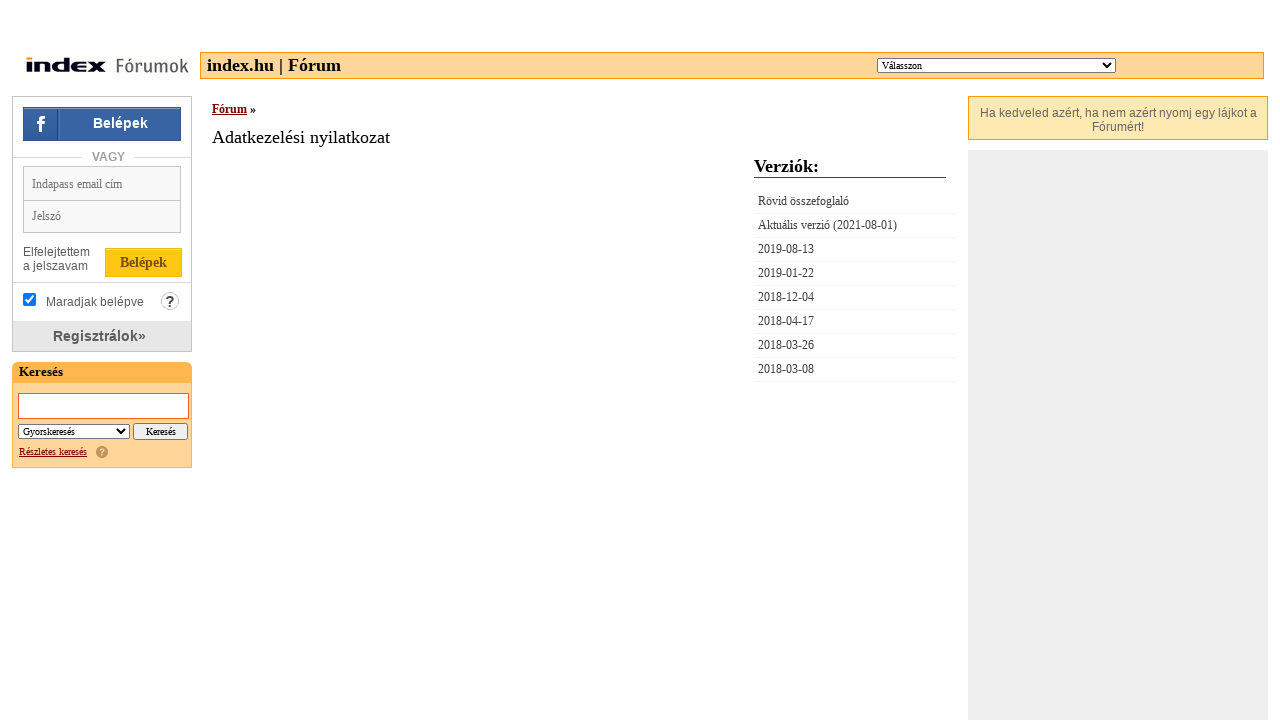

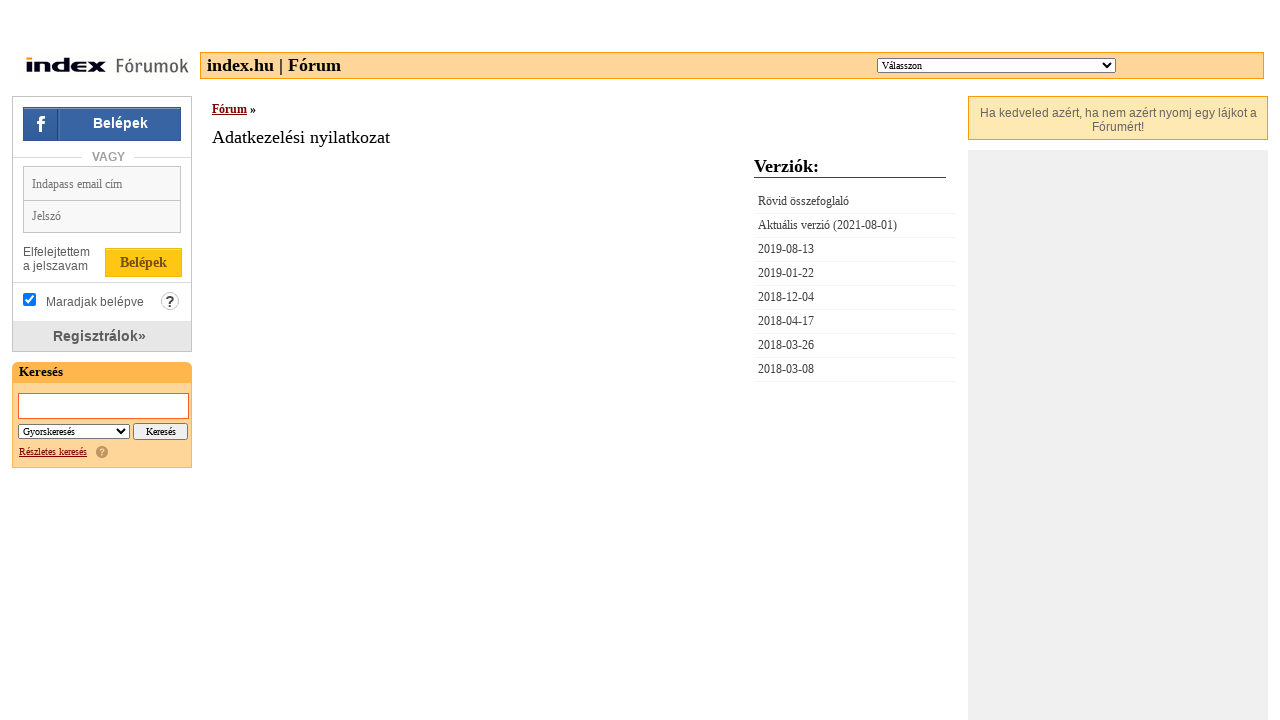